Tests that clicking the Sign up button displays the signup dialog box on the page

Starting URL: https://www.demoblaze.com

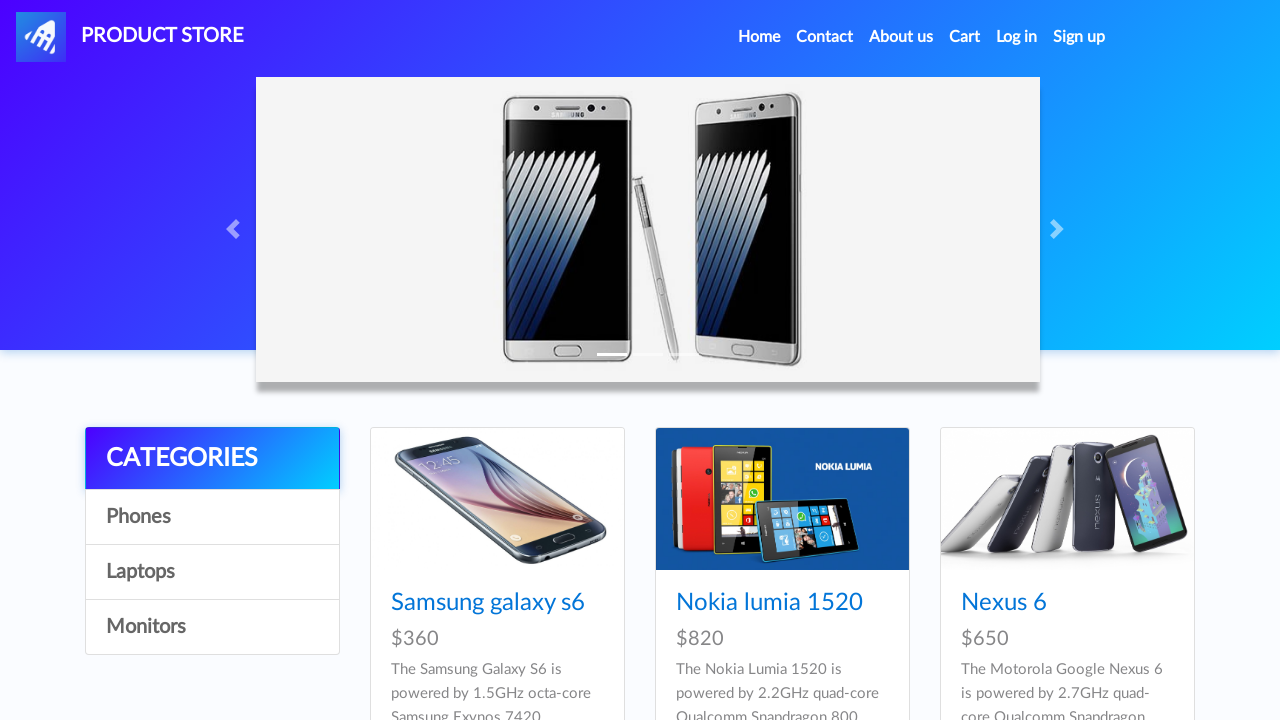

Clicked Sign up button at (1079, 37) on #signin2
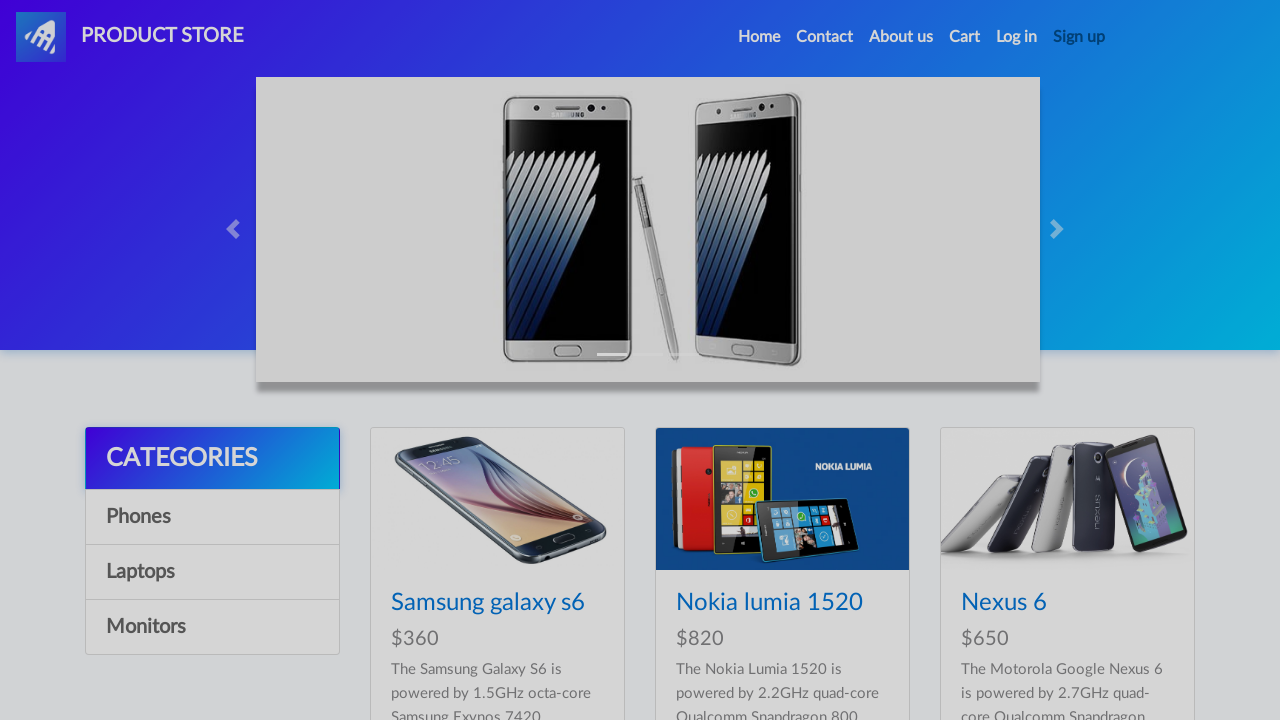

Signup dialog box is now visible
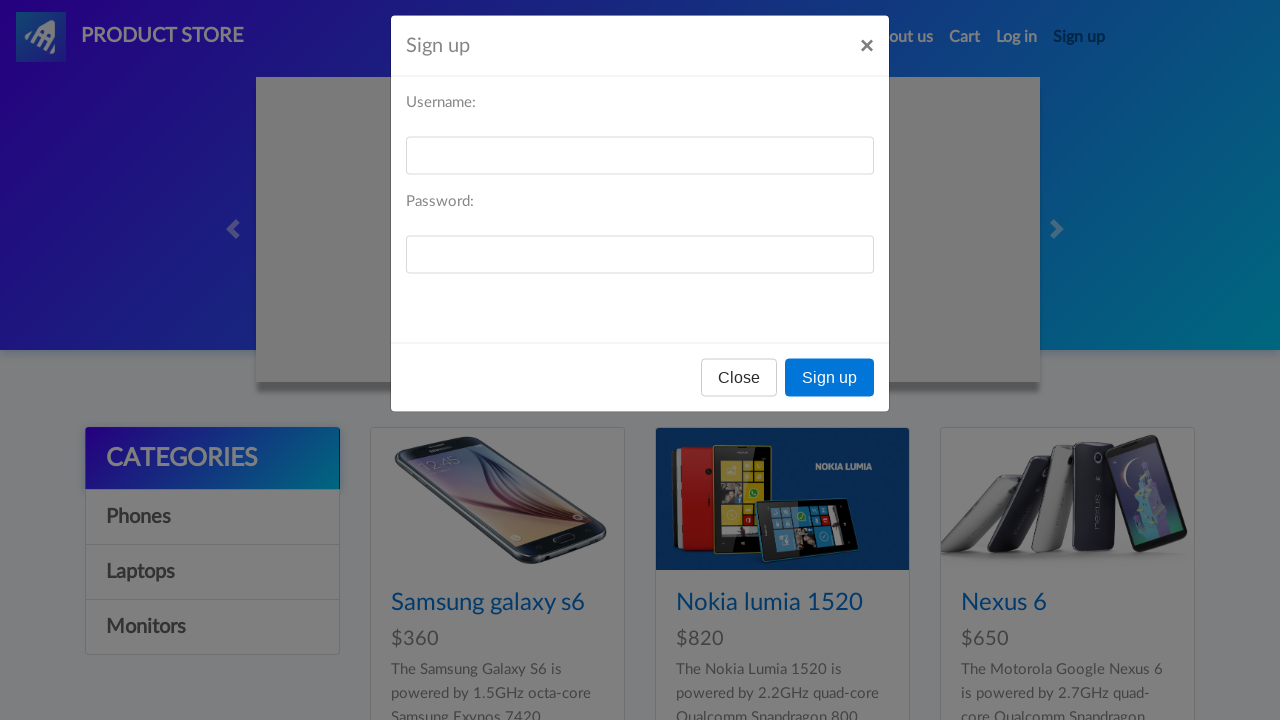

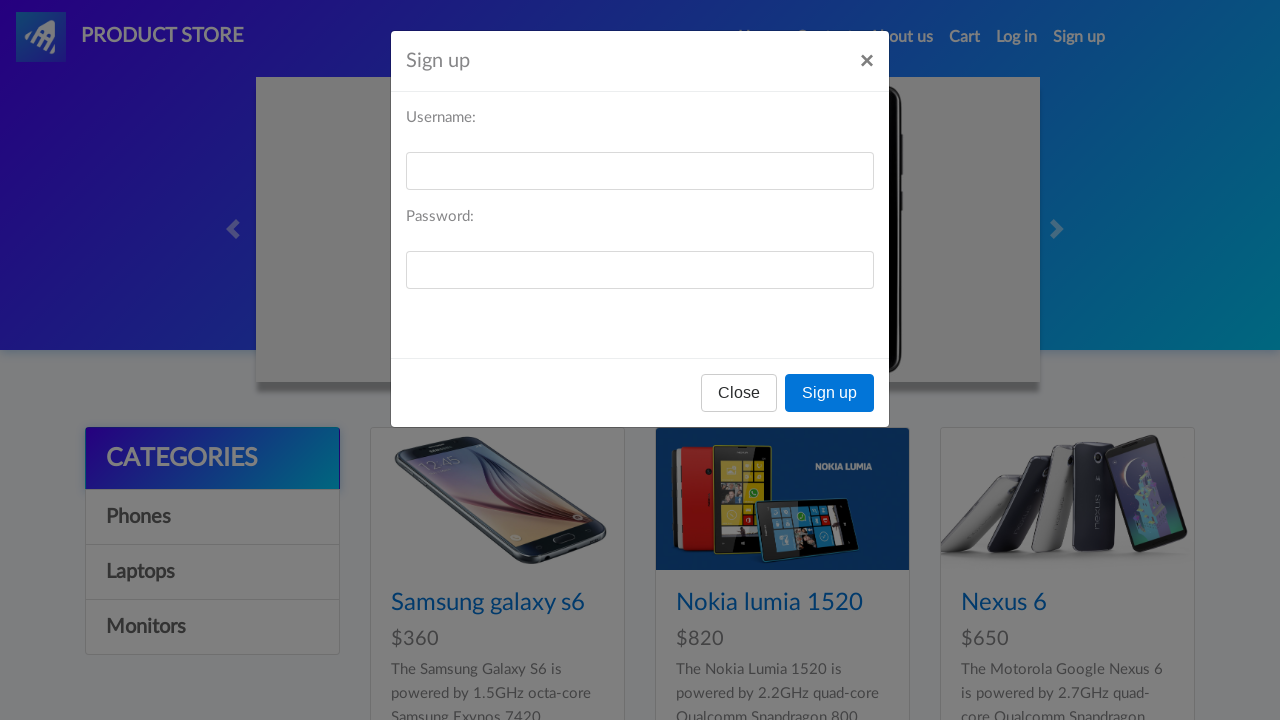